Tests product details page for iPhone 6 32gb by clicking on the product and verifying the description, price, device name, and that the Add to Cart button and image are displayed.

Starting URL: https://www.demoblaze.com

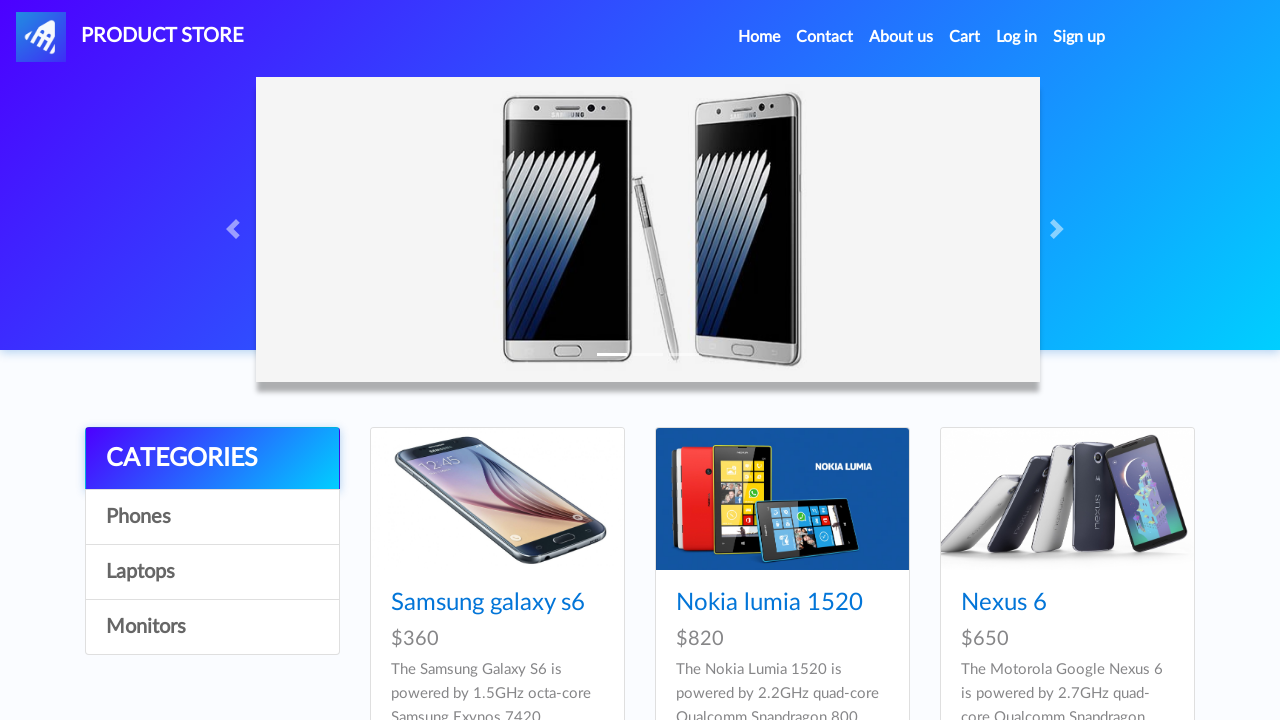

Clicked on iPhone 6 32gb product card at (752, 361) on text=Iphone 6 32gb
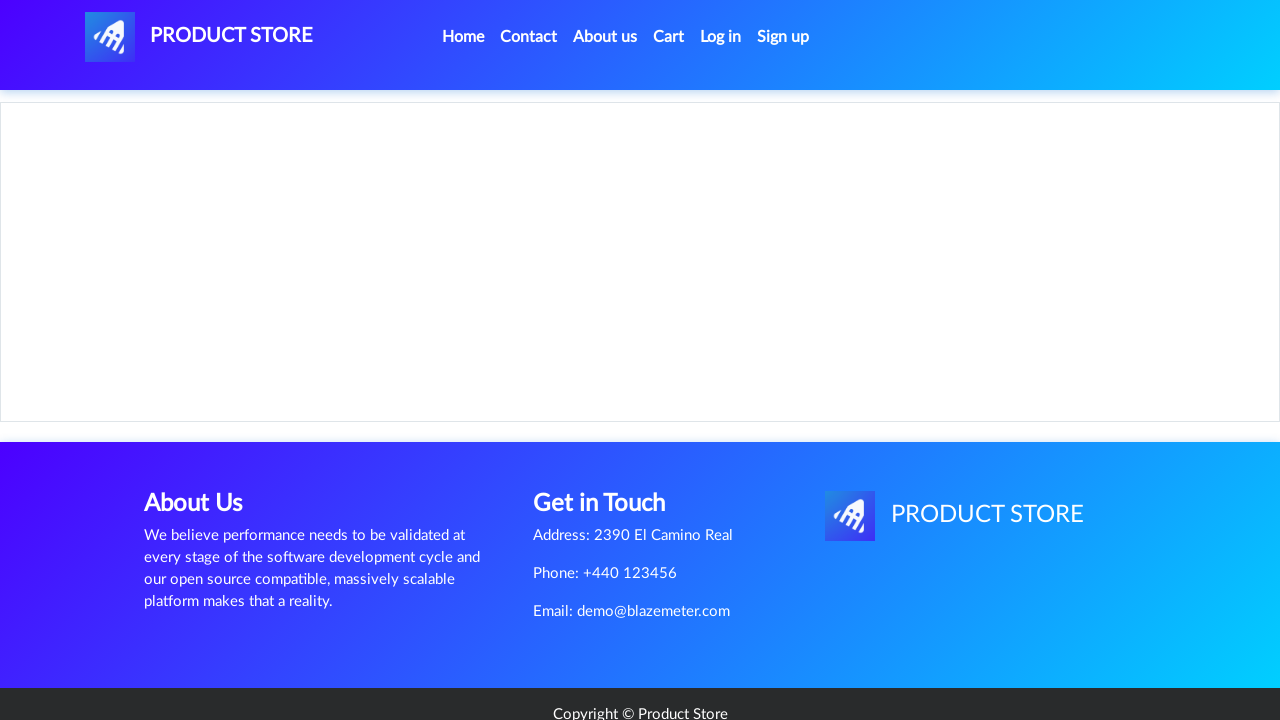

Product page loaded - product content selector found
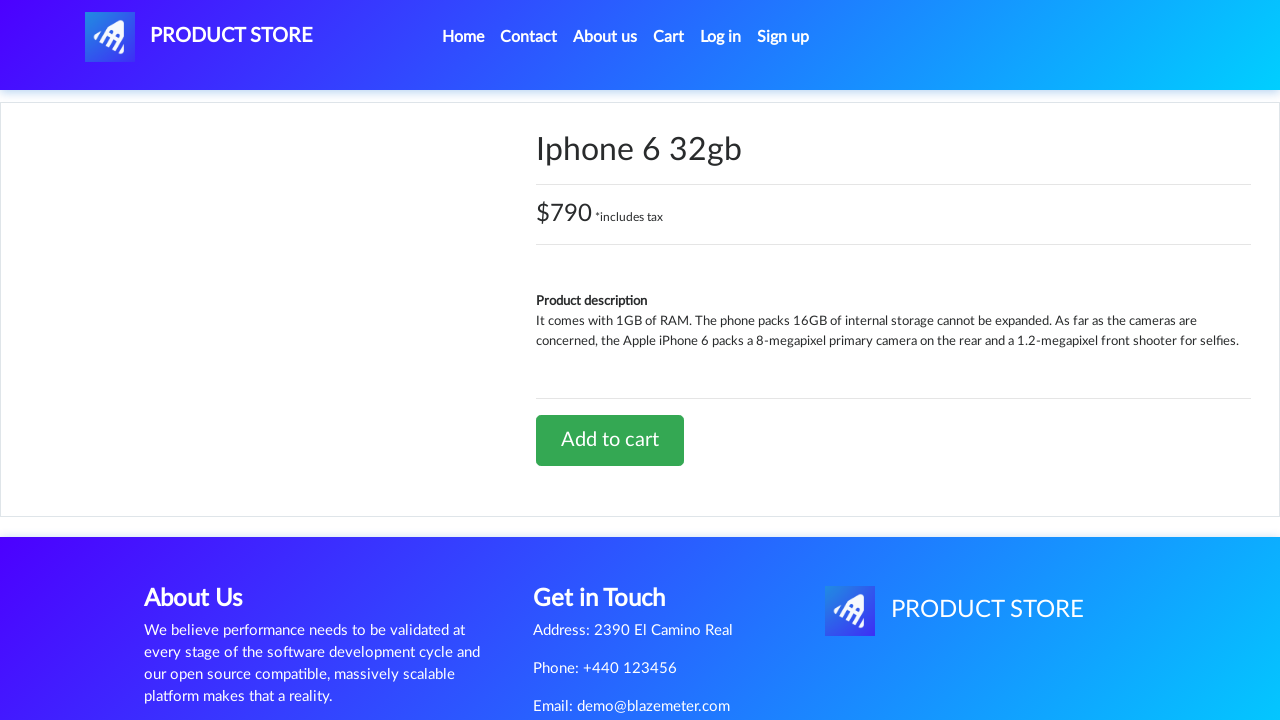

Verified Add to Cart button is displayed
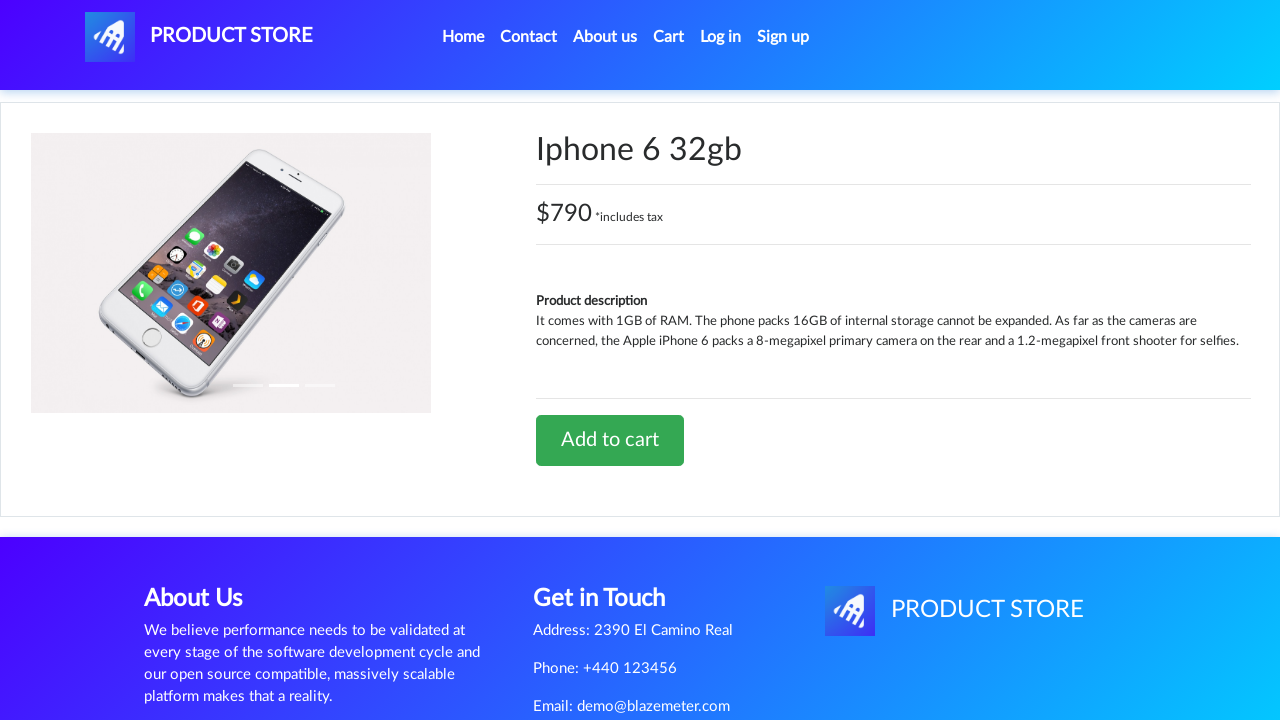

Verified product description is visible
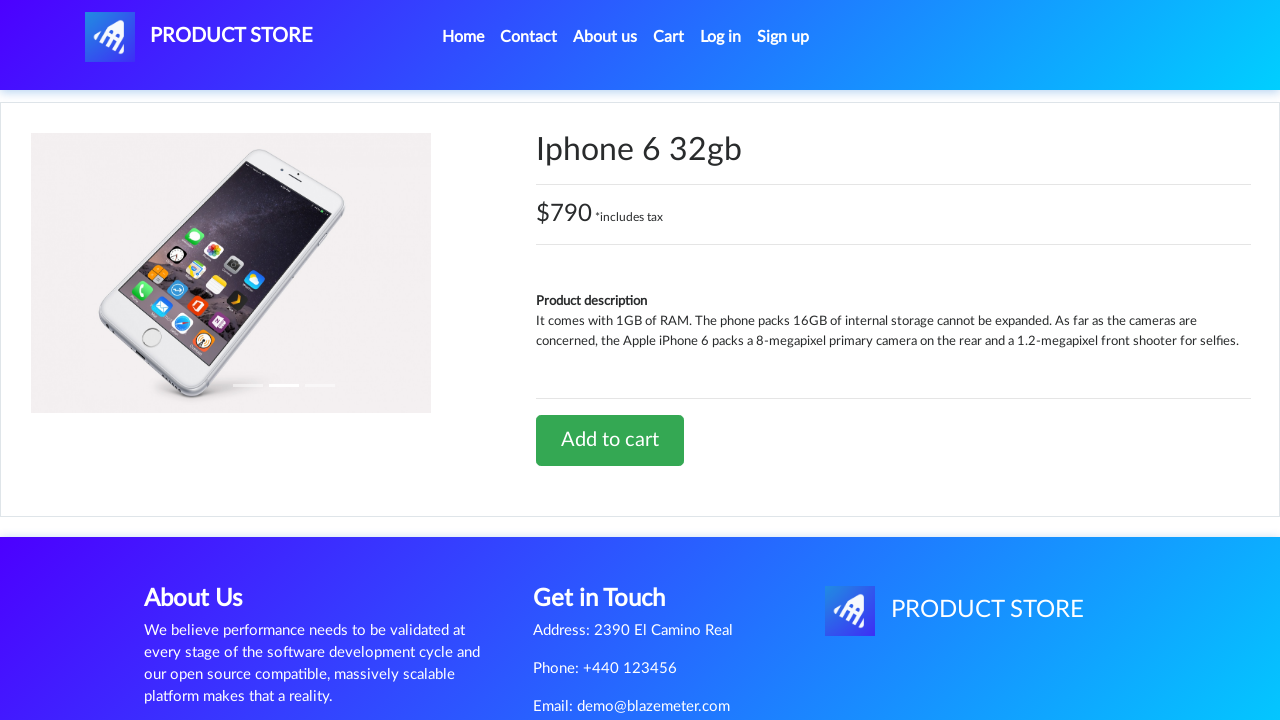

Verified price is displayed
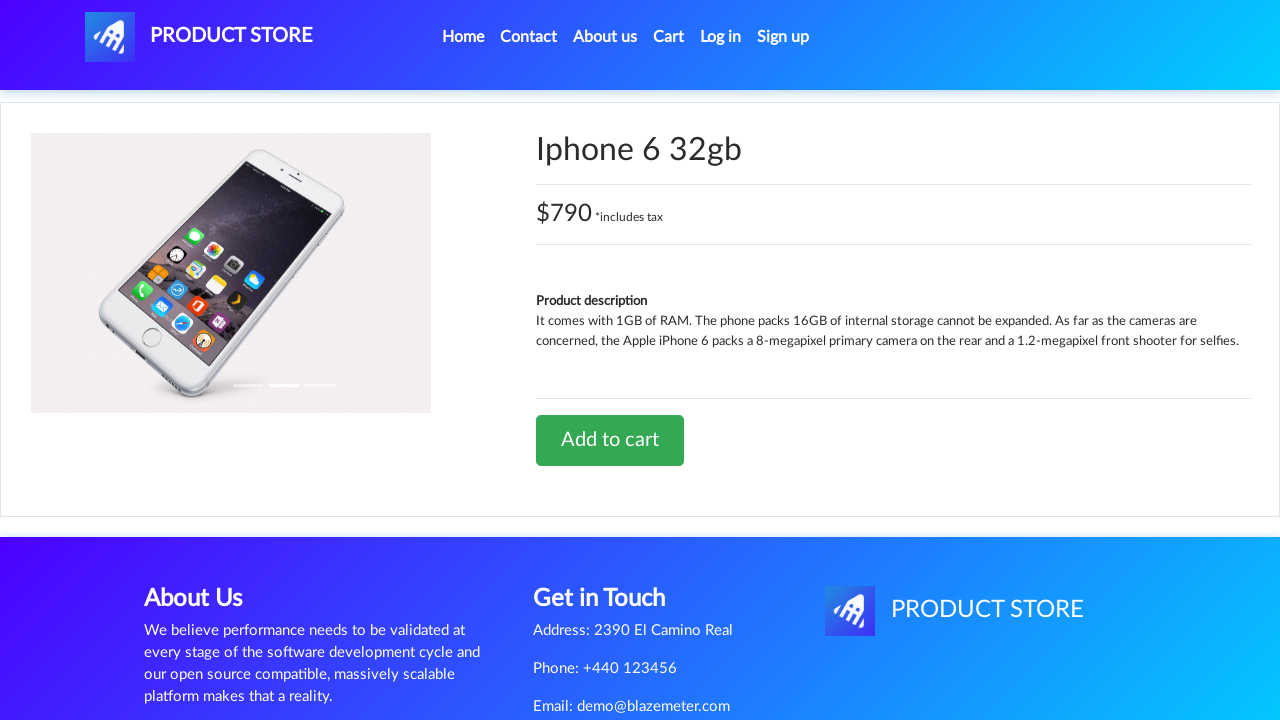

Verified product image is displayed
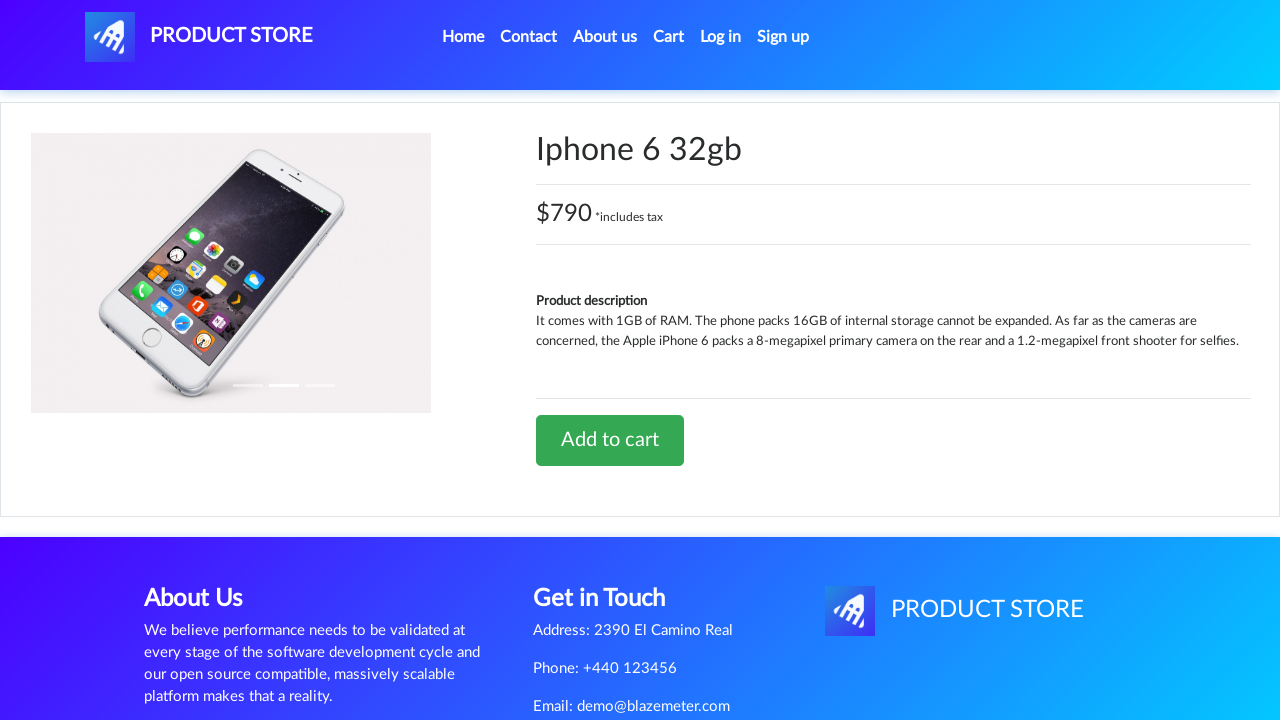

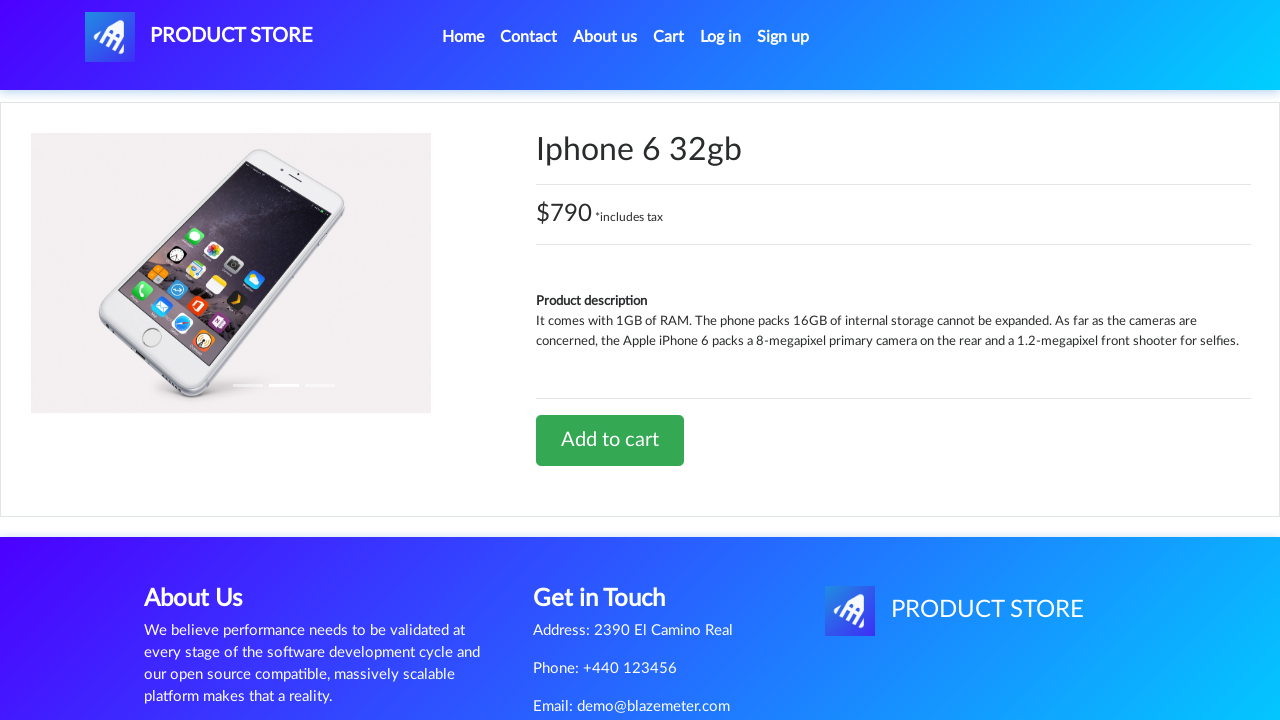